Tests form automation on a practice website by filling various form fields including name, email, password, checkbox, dropdown selection, radio button, and date picker, then submits the form and verifies the success message.

Starting URL: https://rahulshettyacademy.com/angularpractice/

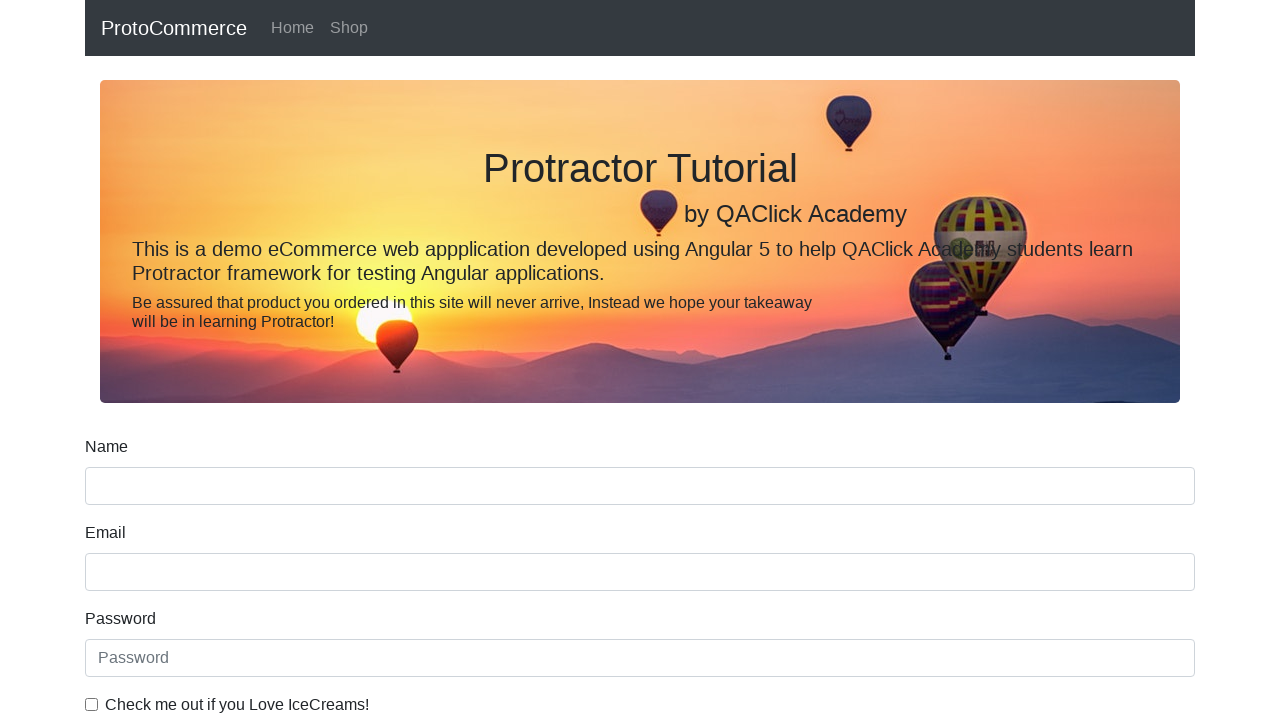

Filled name field with 'Sura' on input[name='name']
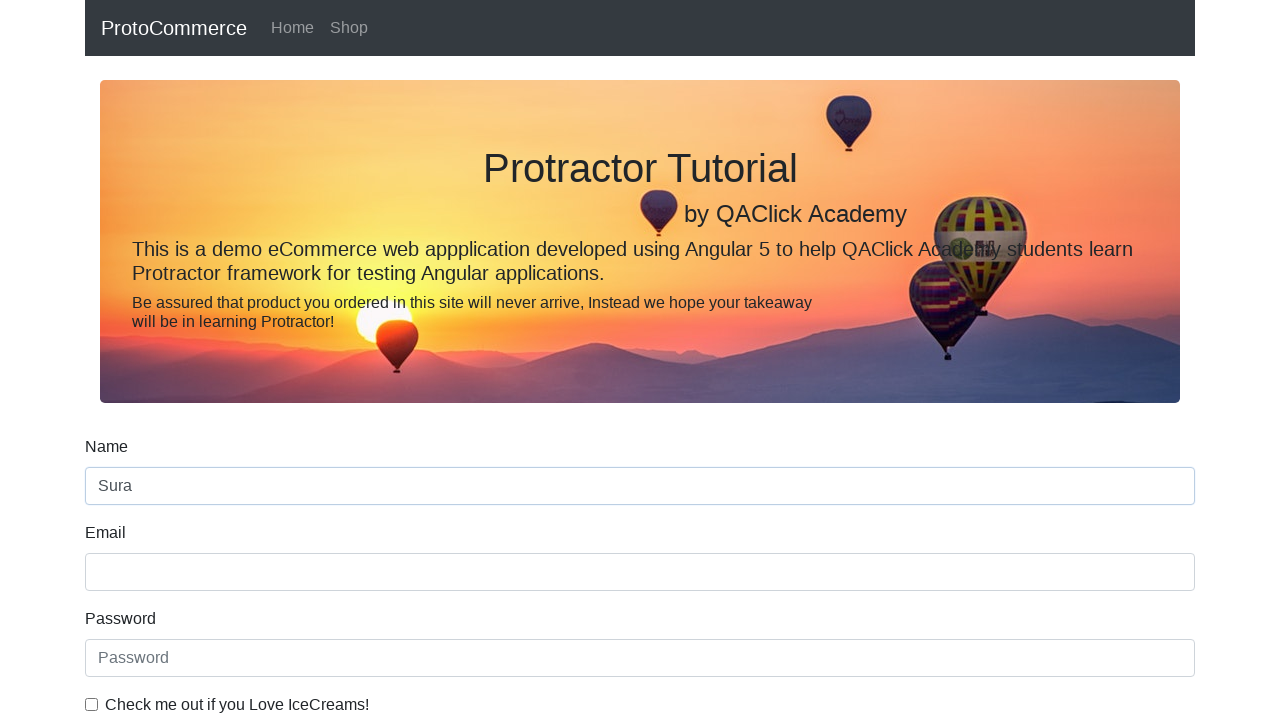

Filled email field with 'sura@test.me' on input[name='email']
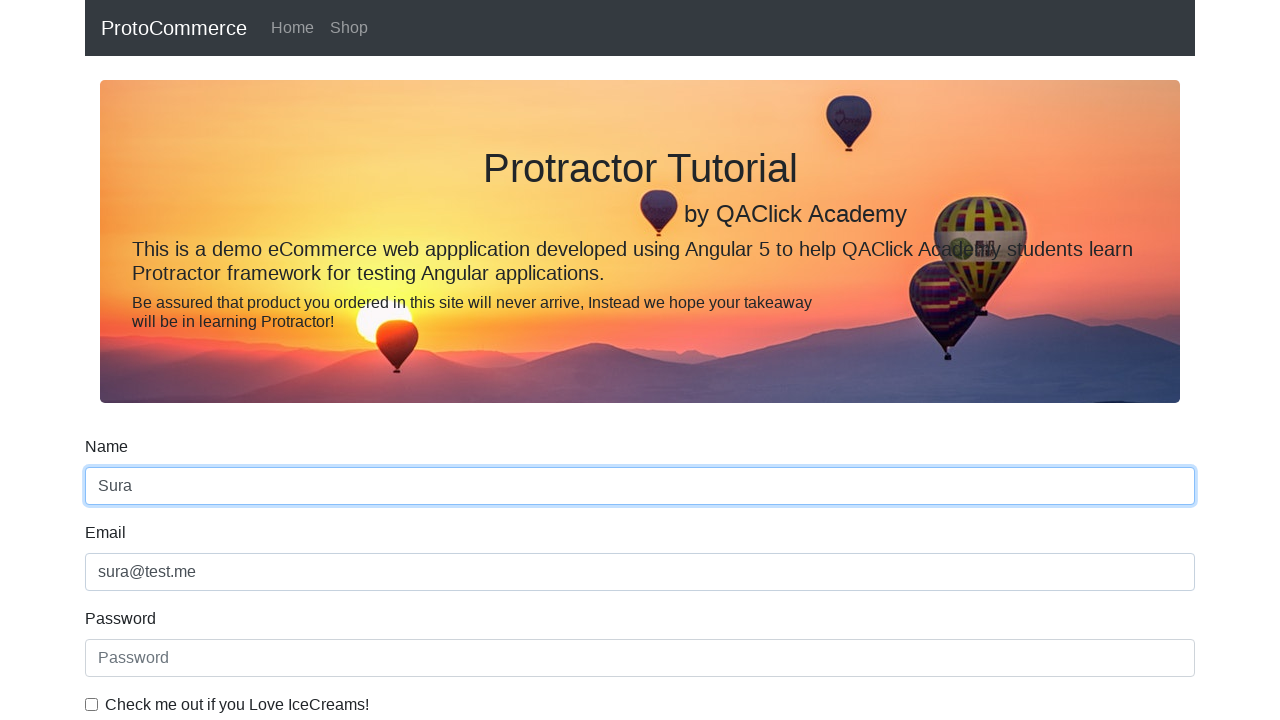

Filled password field with 'Password@123' on #exampleInputPassword1
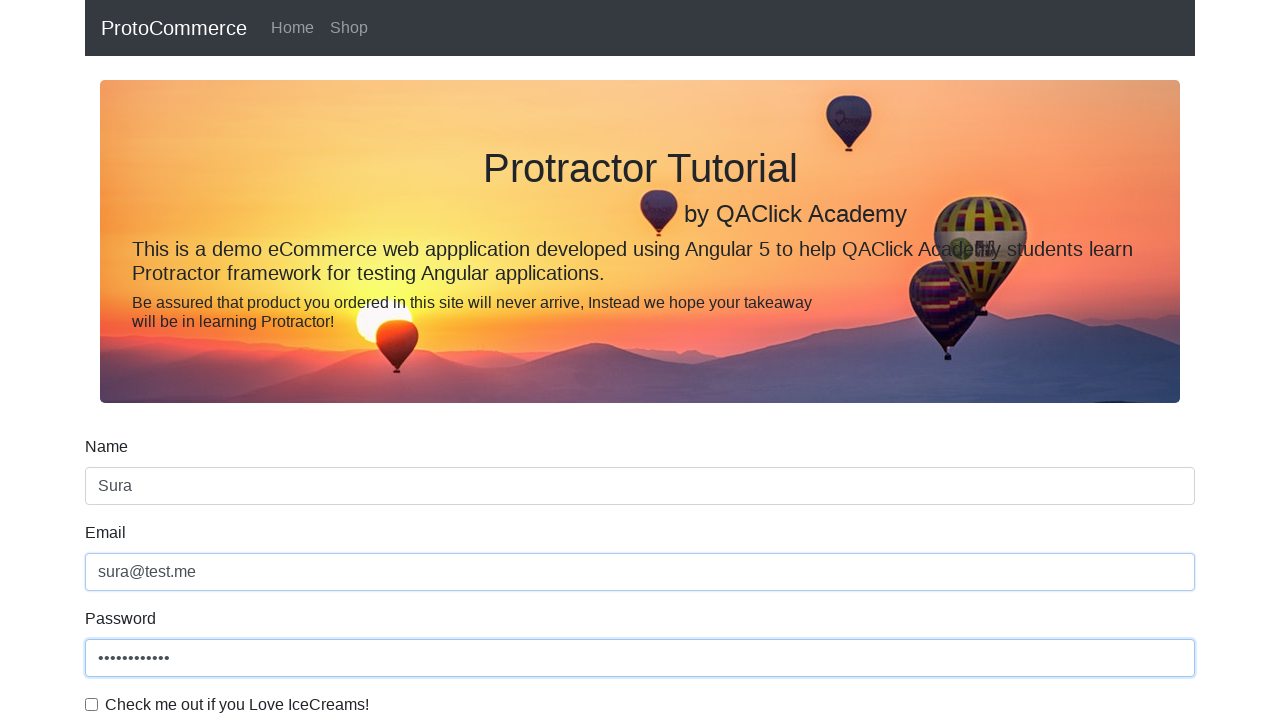

Clicked checkbox to agree to terms at (92, 704) on #exampleCheck1
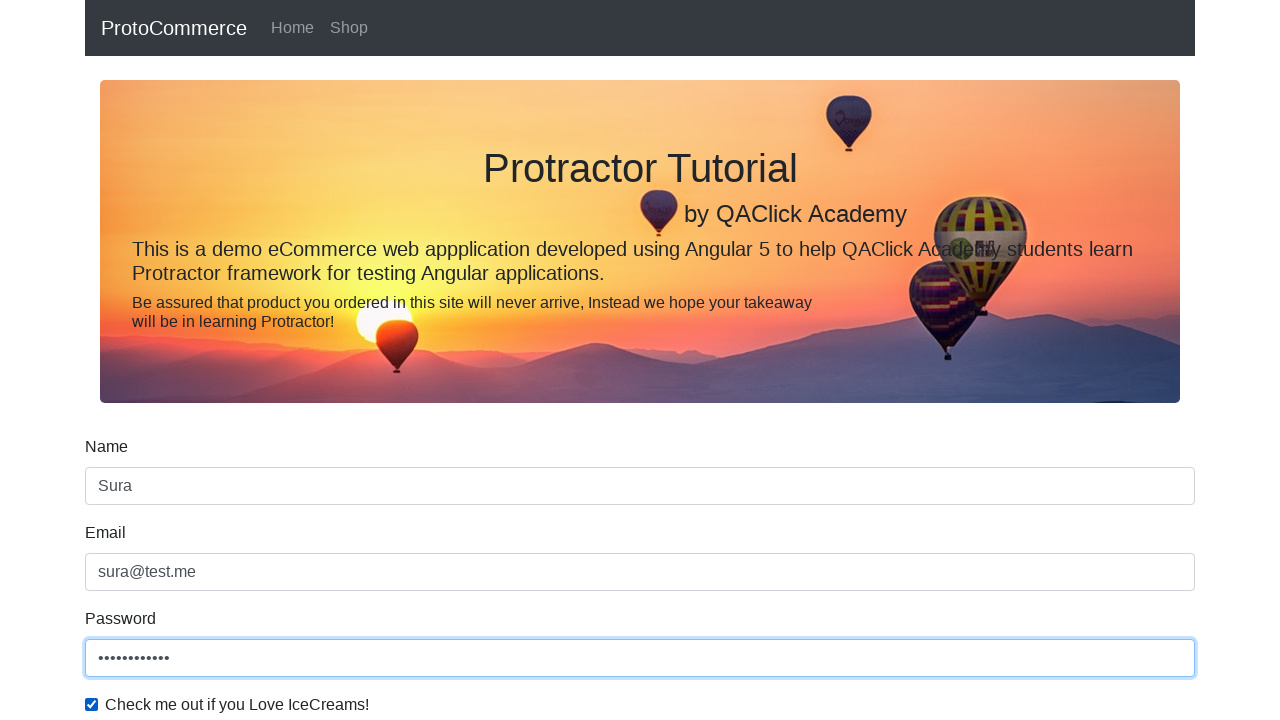

Selected 'Female' from gender dropdown on #exampleFormControlSelect1
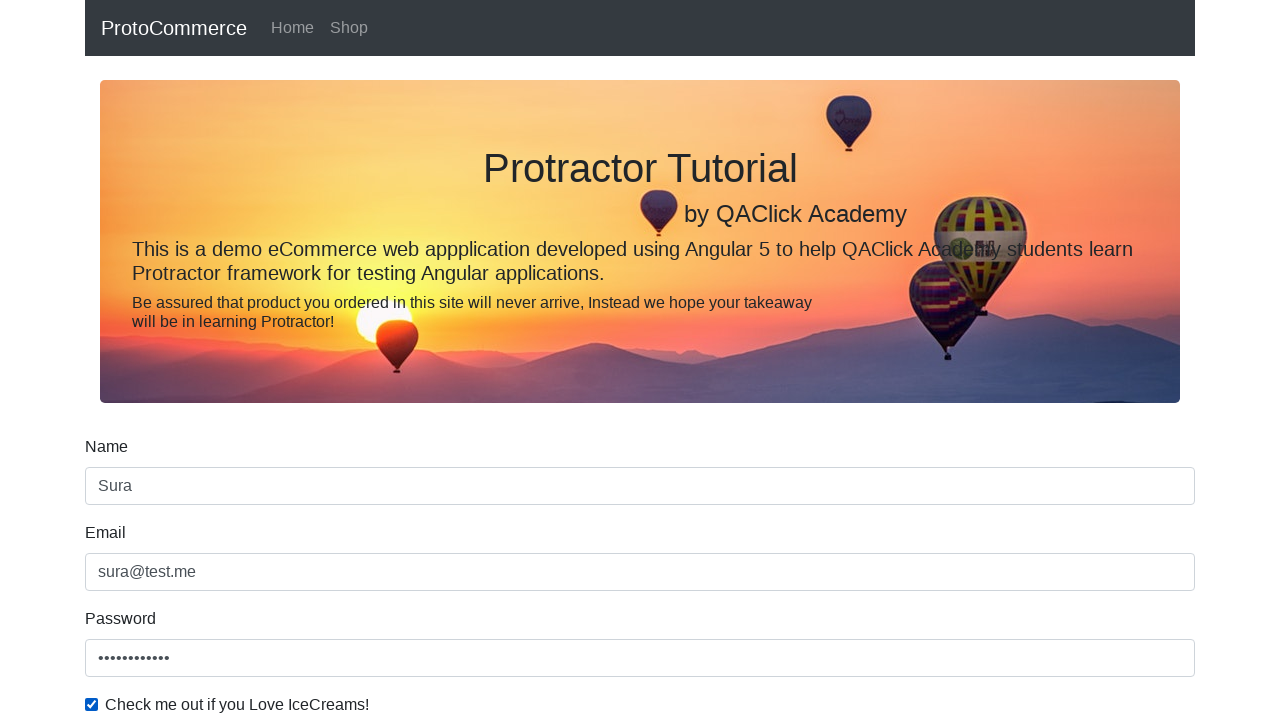

Selected 'Employed' radio button at (326, 360) on input#inlineRadio2
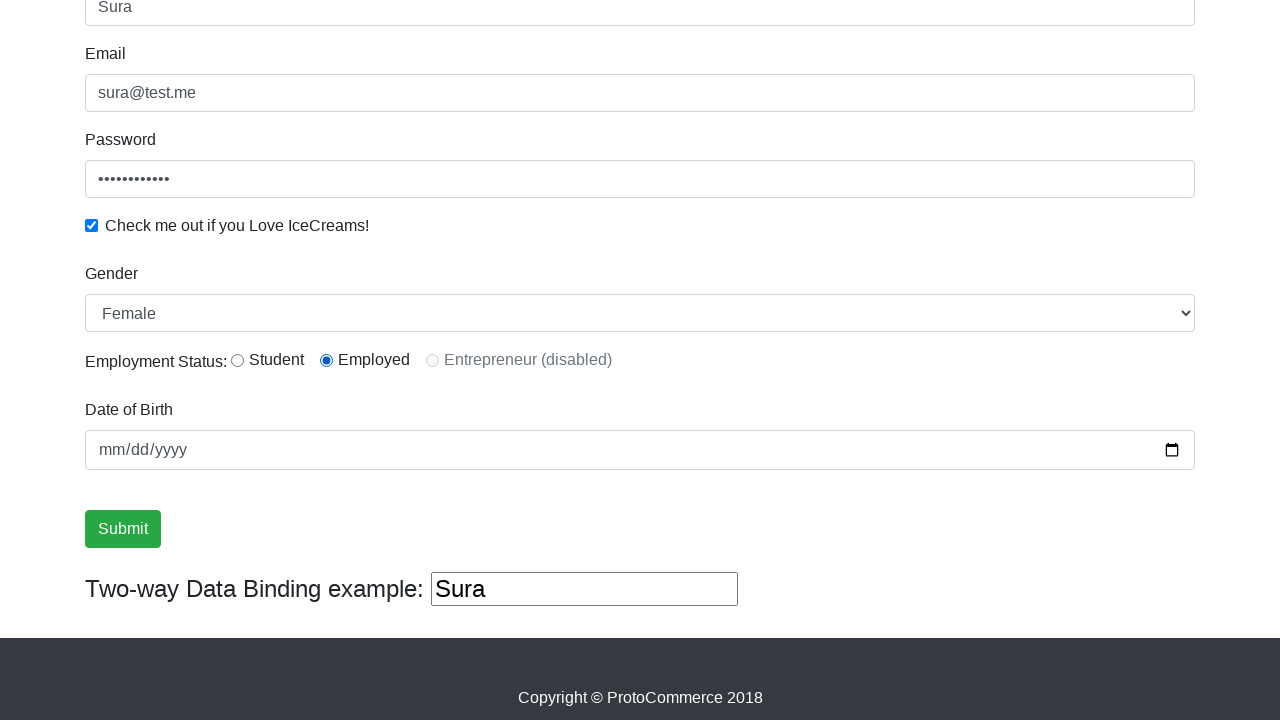

Filled date field with '2000-07-22' on input[type='date']
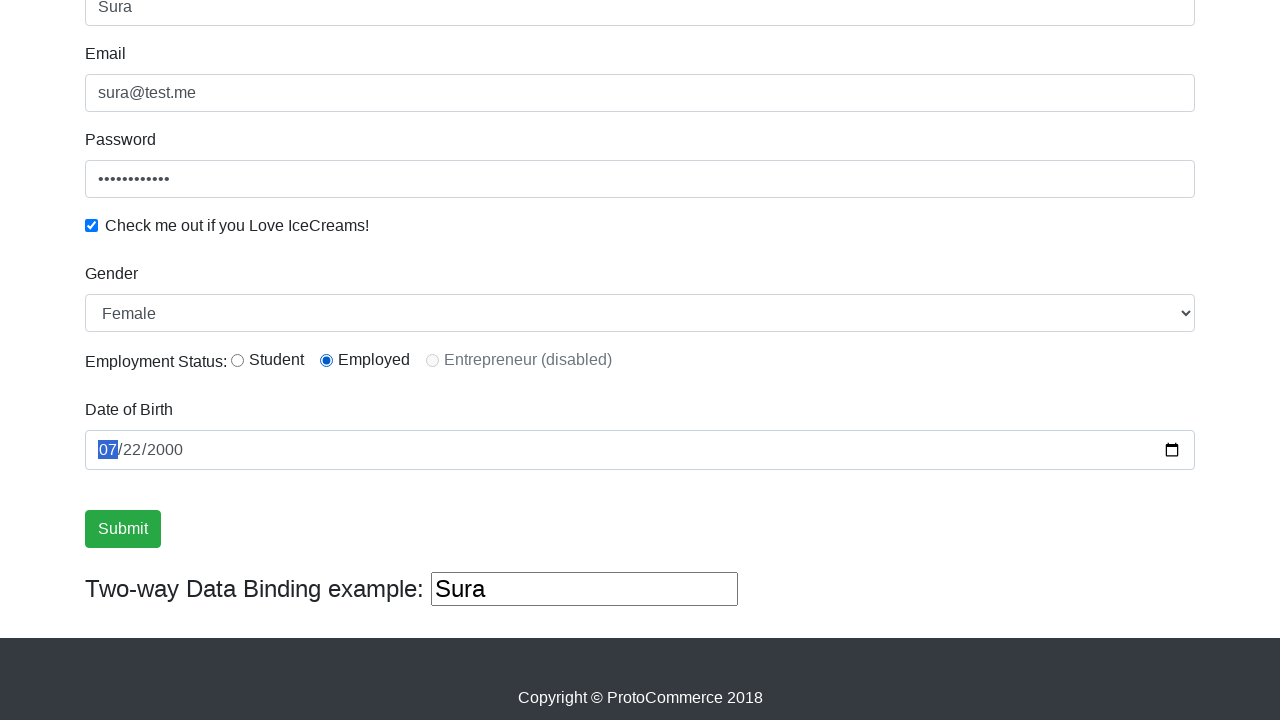

Clicked submit button to submit form at (123, 529) on .btn-success
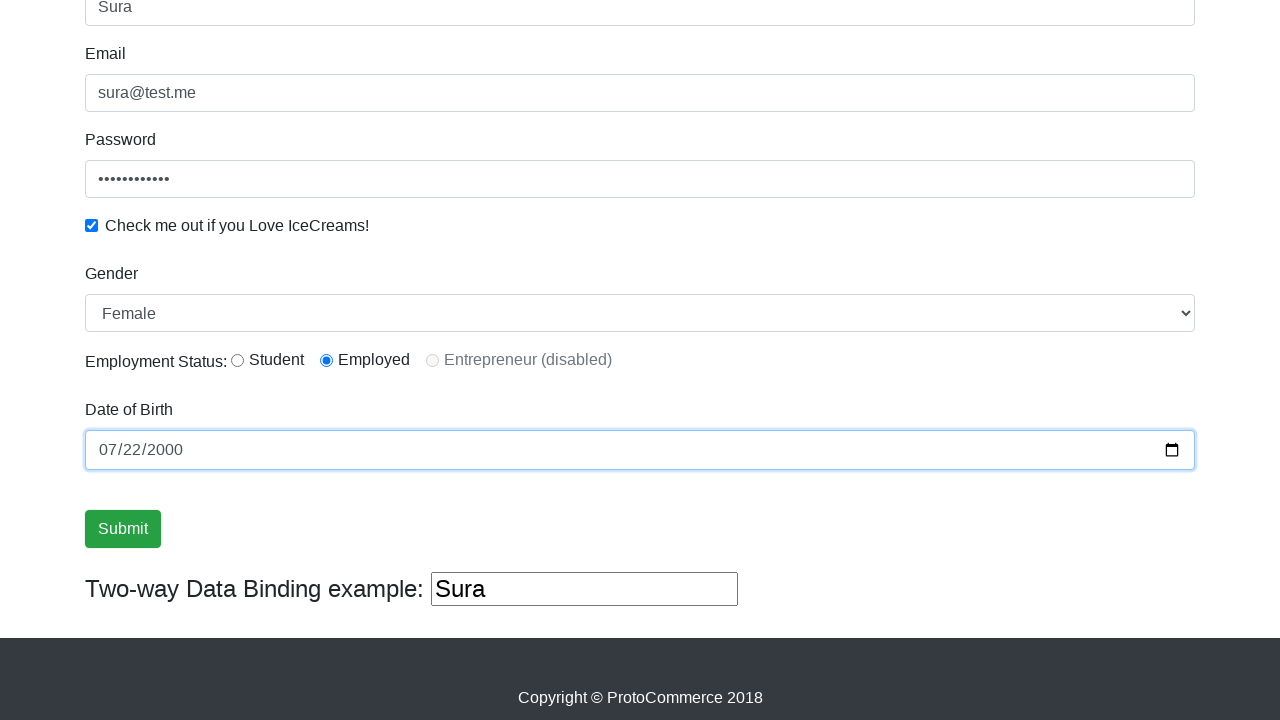

Success message appeared after form submission
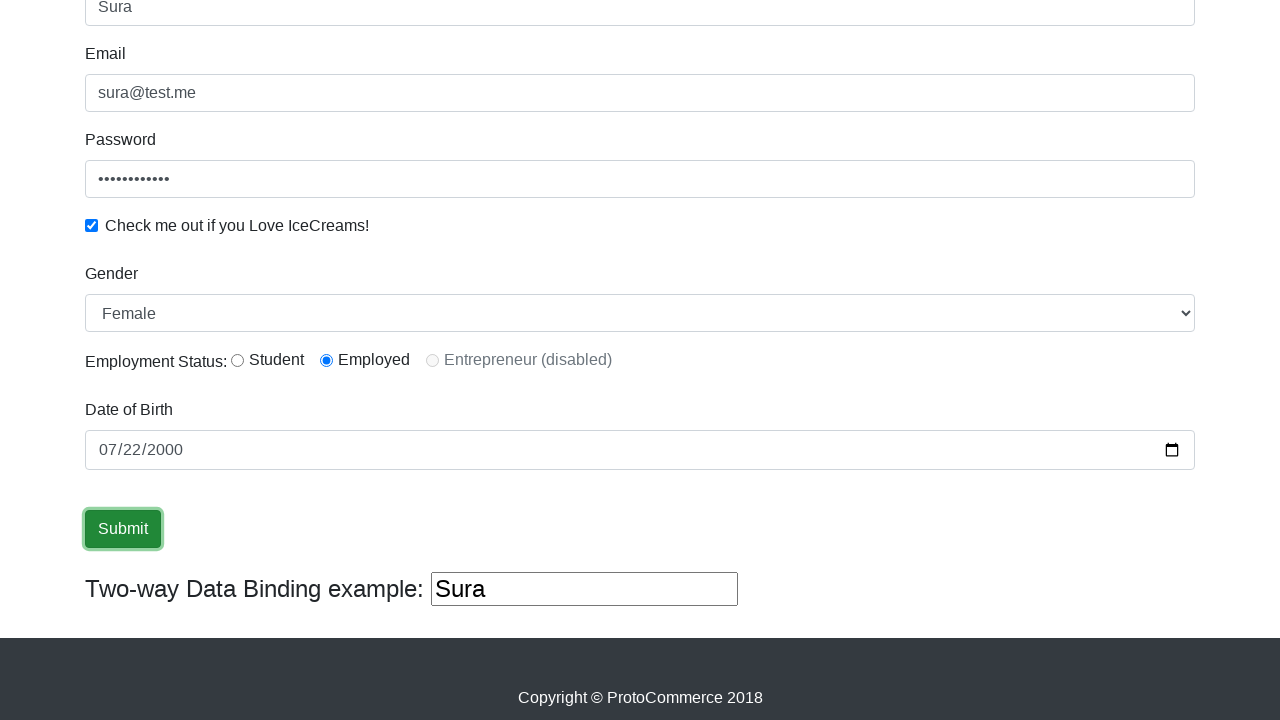

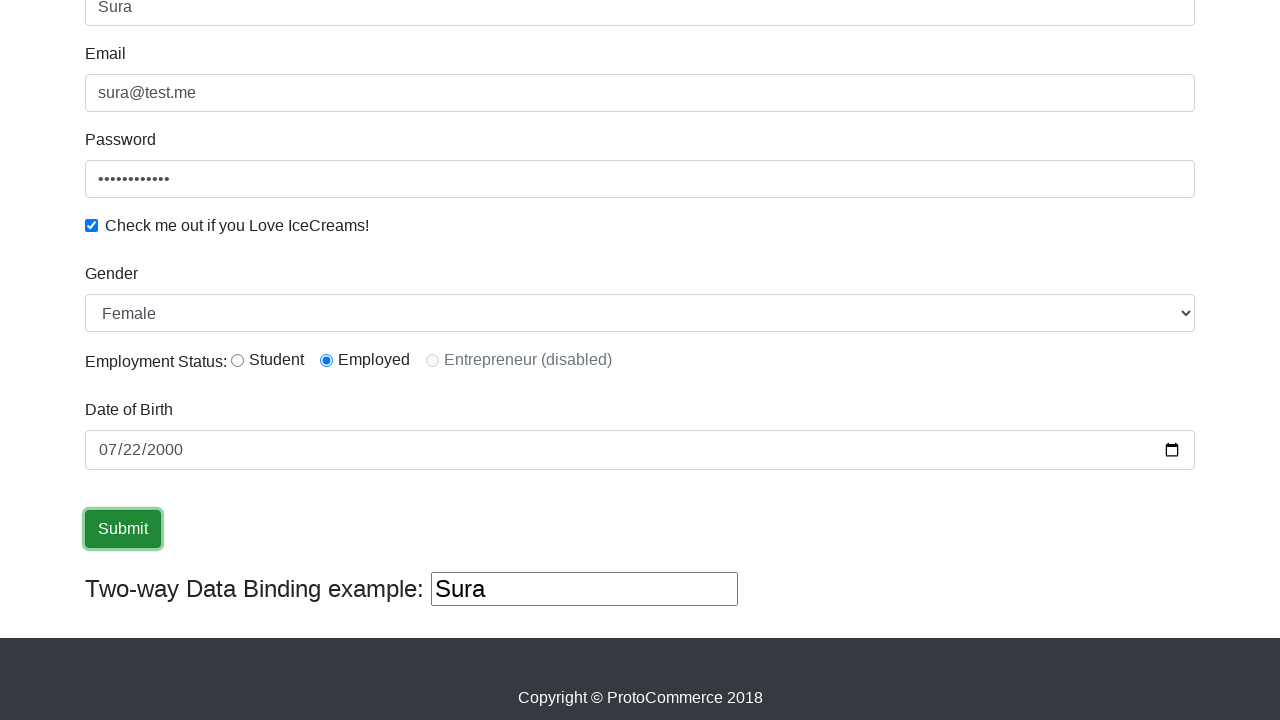